Tests the newsletter subscription feature by scrolling to the footer, entering an email address, and verifying successful subscription

Starting URL: https://automationexercise.com

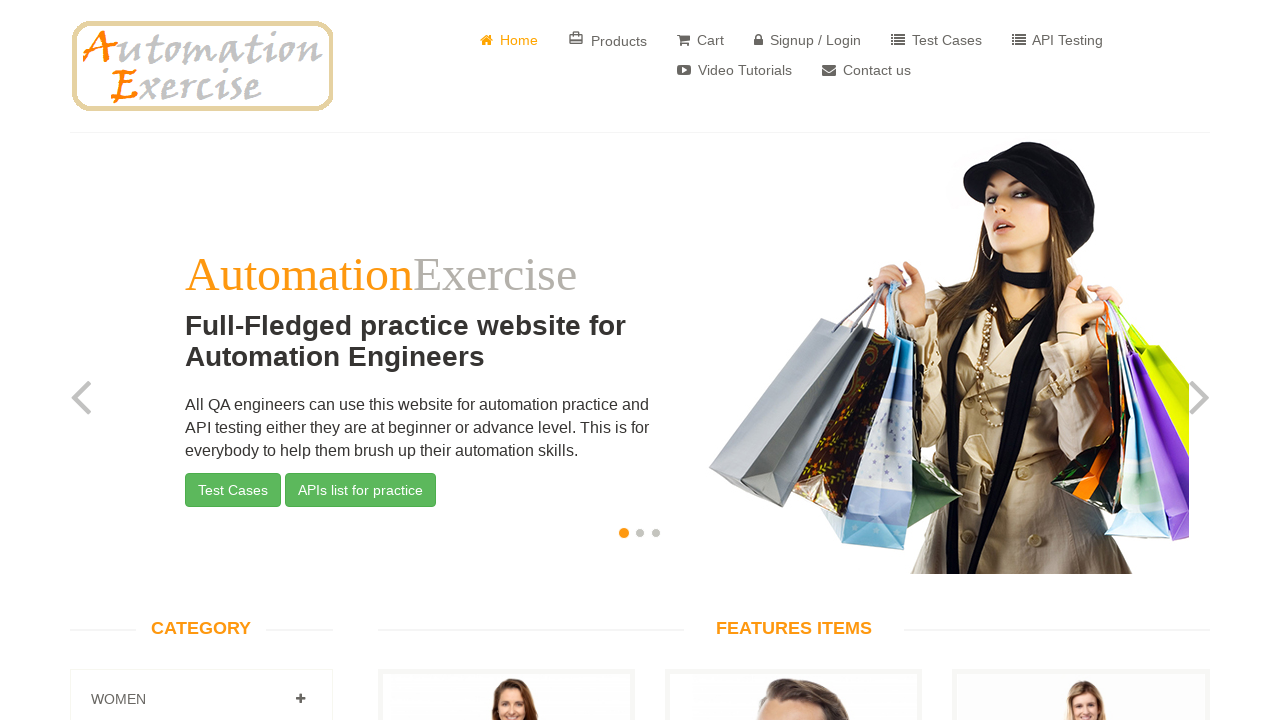

Scrolled to subscription heading in footer
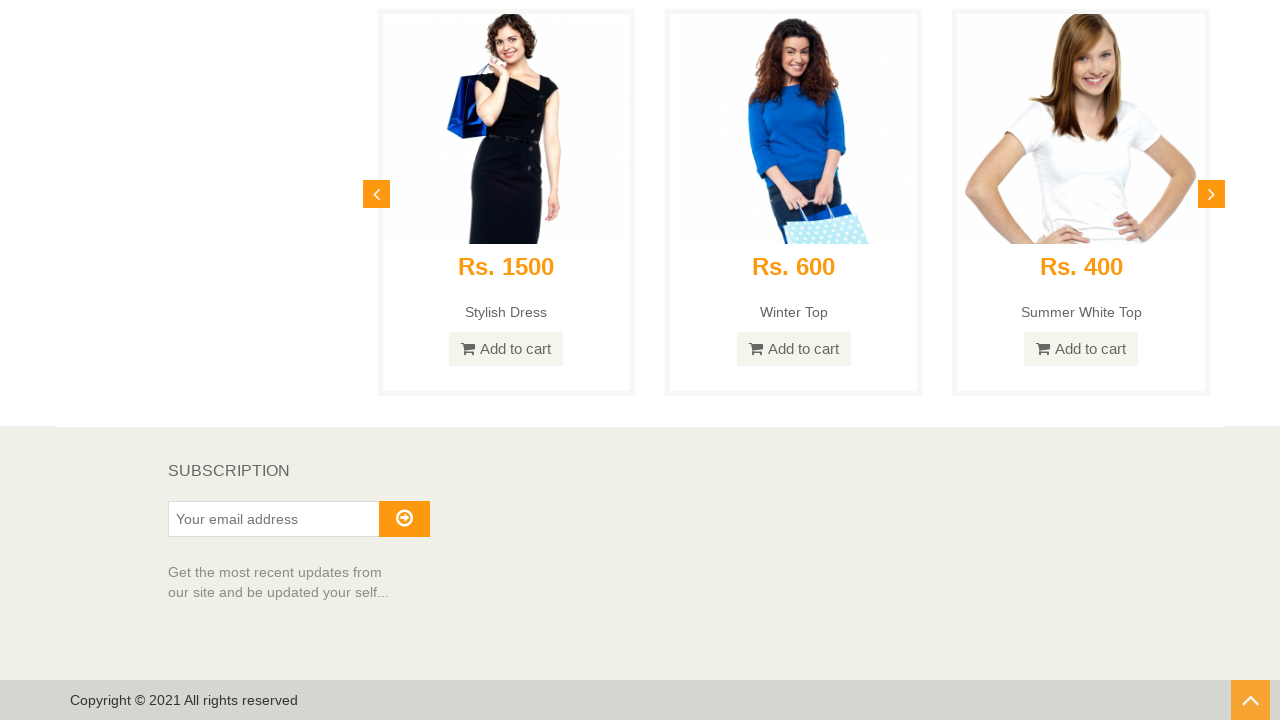

Entered email address 'testuser847@example.com' in subscription field on #susbscribe_email
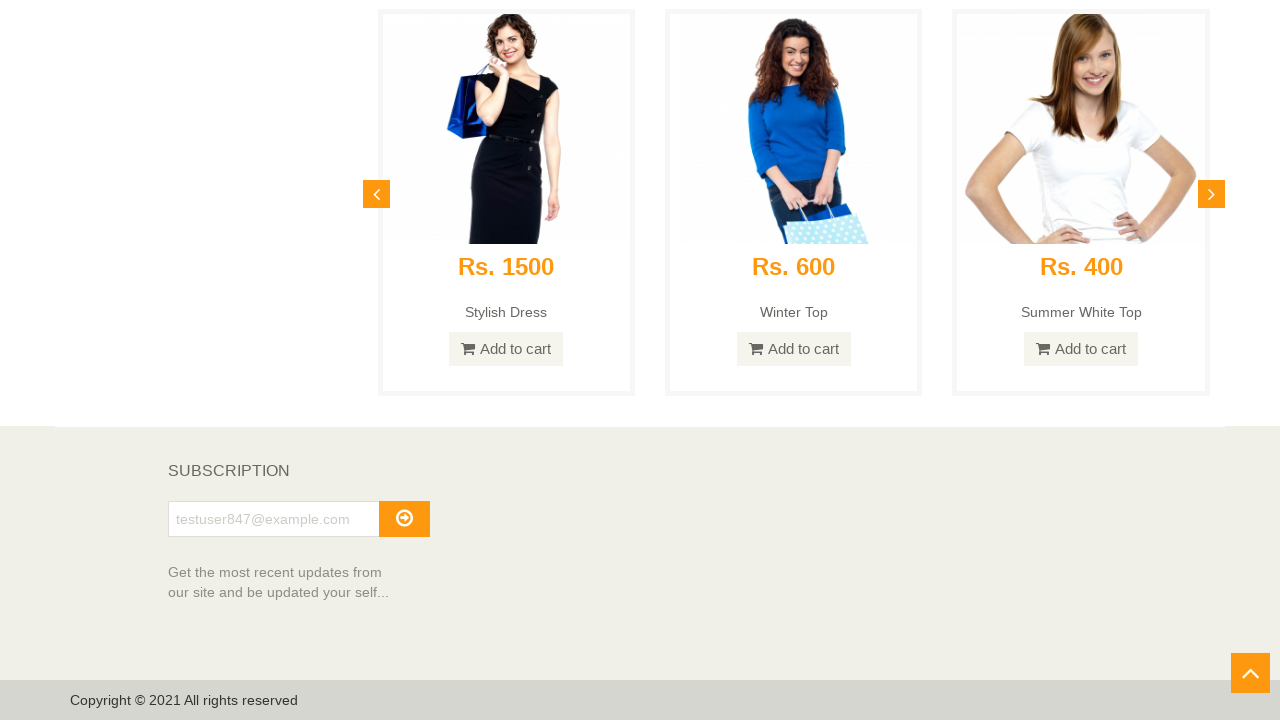

Clicked subscribe button at (404, 519) on #subscribe
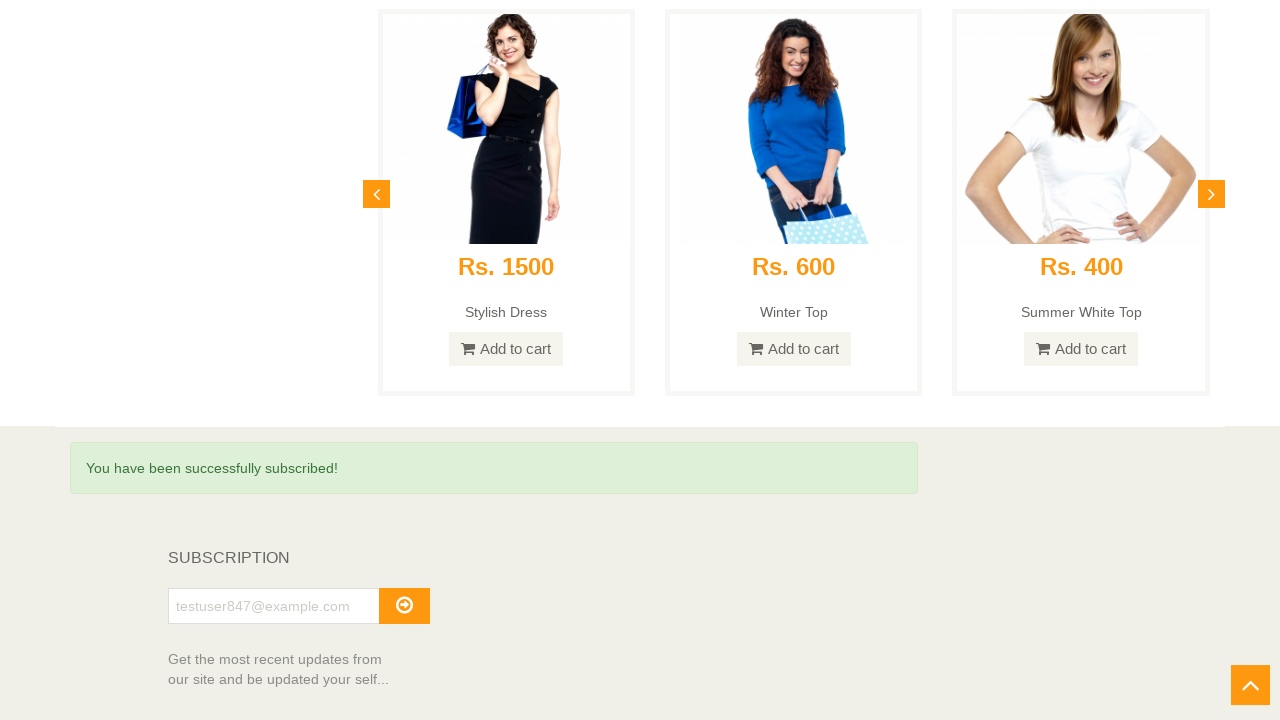

Success message appeared confirming subscription
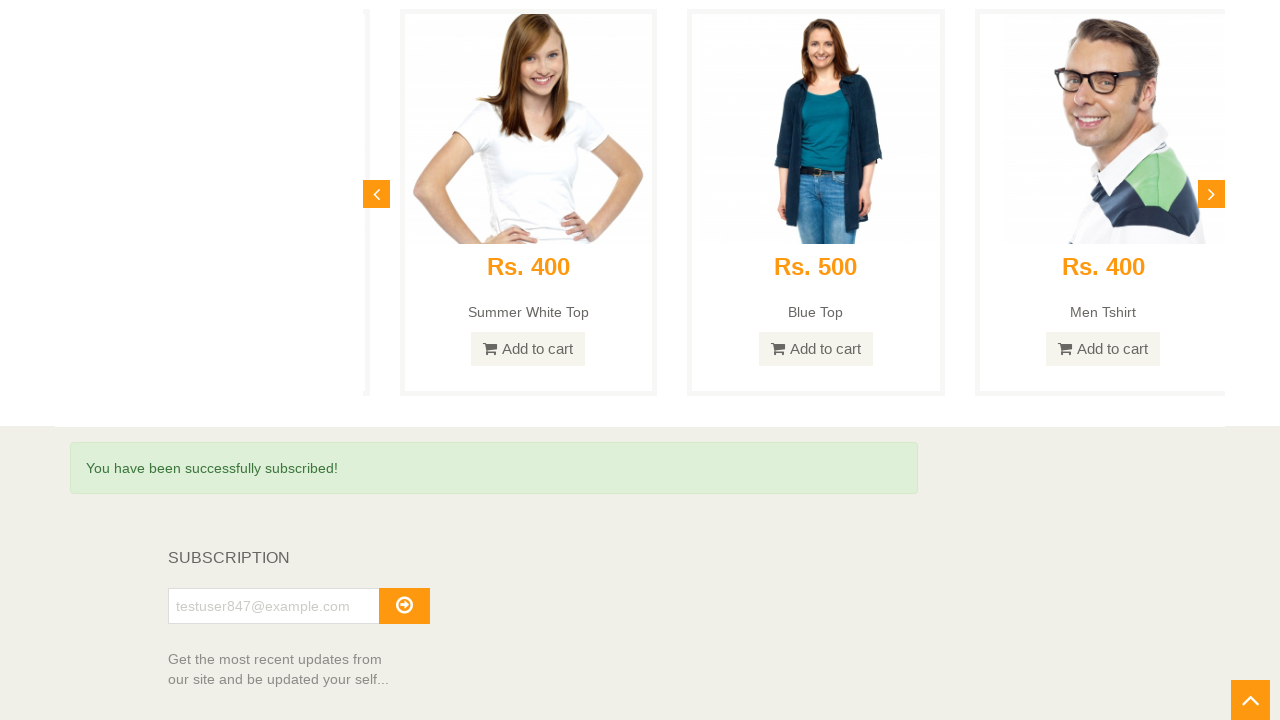

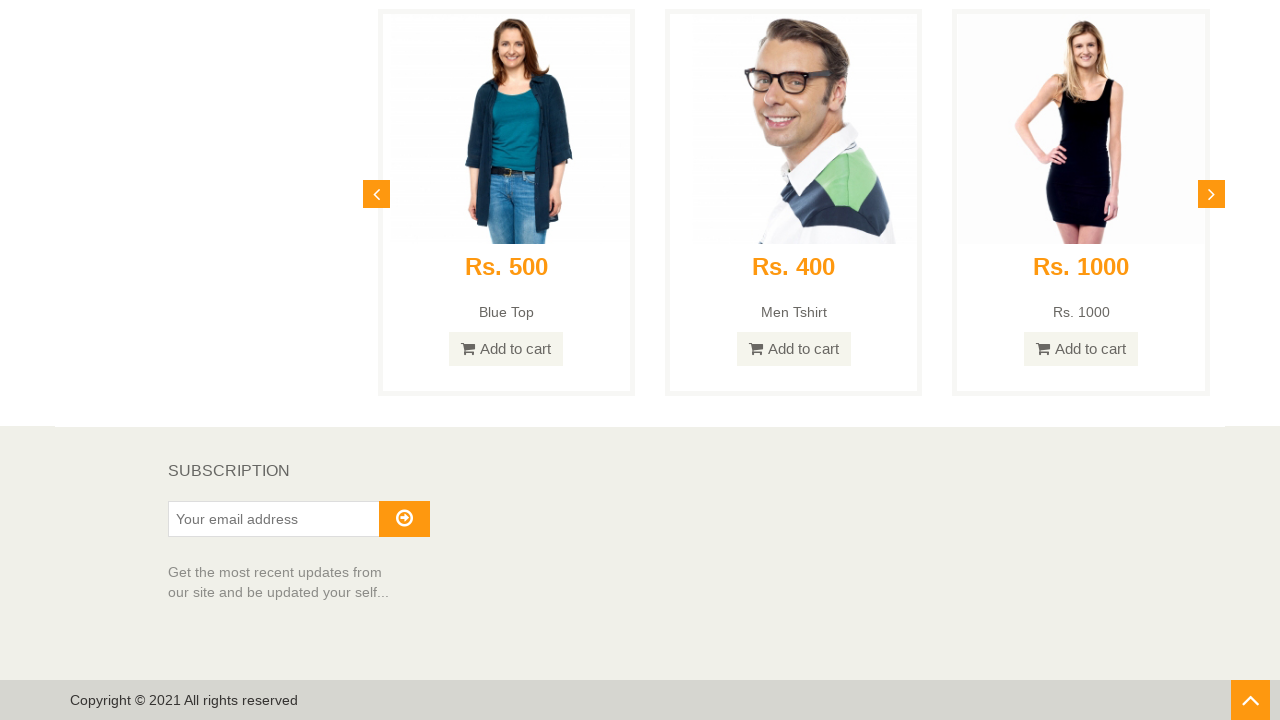